Tests contact form submission by filling in name, email (with unique timestamp), and message fields, then submitting and verifying the form clears.

Starting URL: https://mern-store-gold.vercel.app/contact

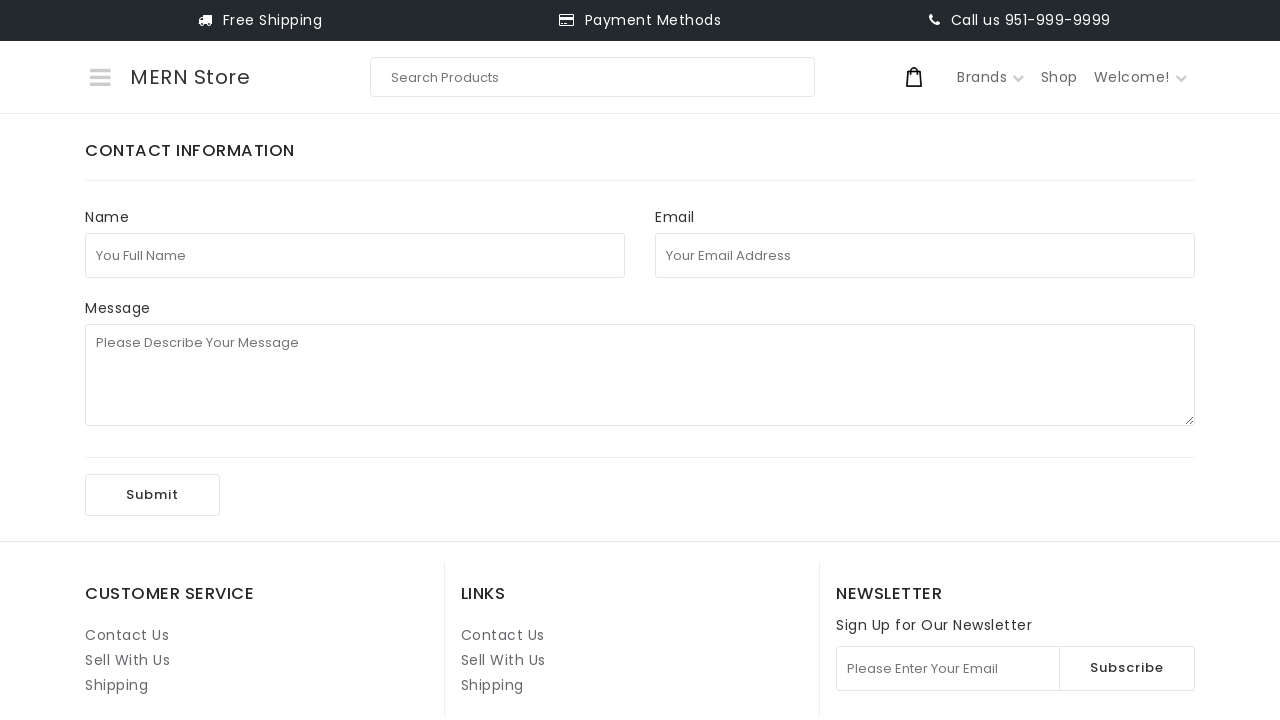

Clicked on full name field at (355, 255) on internal:role=textbox[name="You Full Name"i]
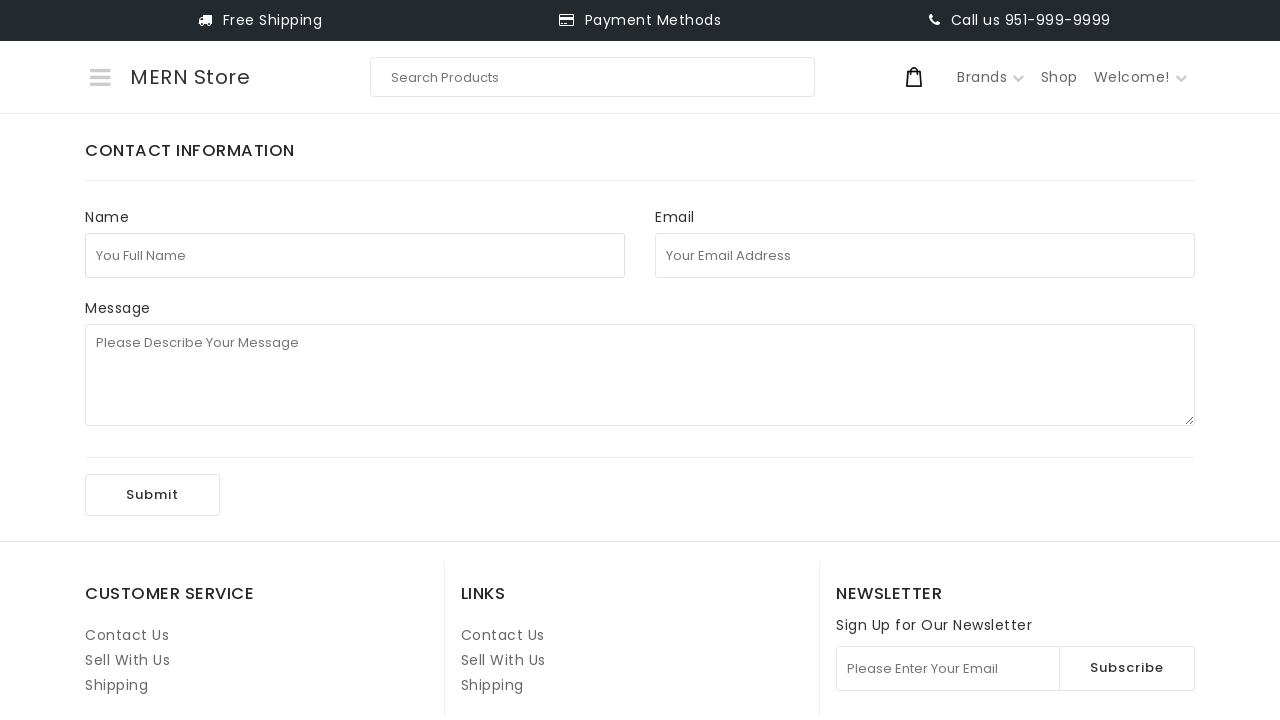

Filled full name field with 'test' on internal:role=textbox[name="You Full Name"i]
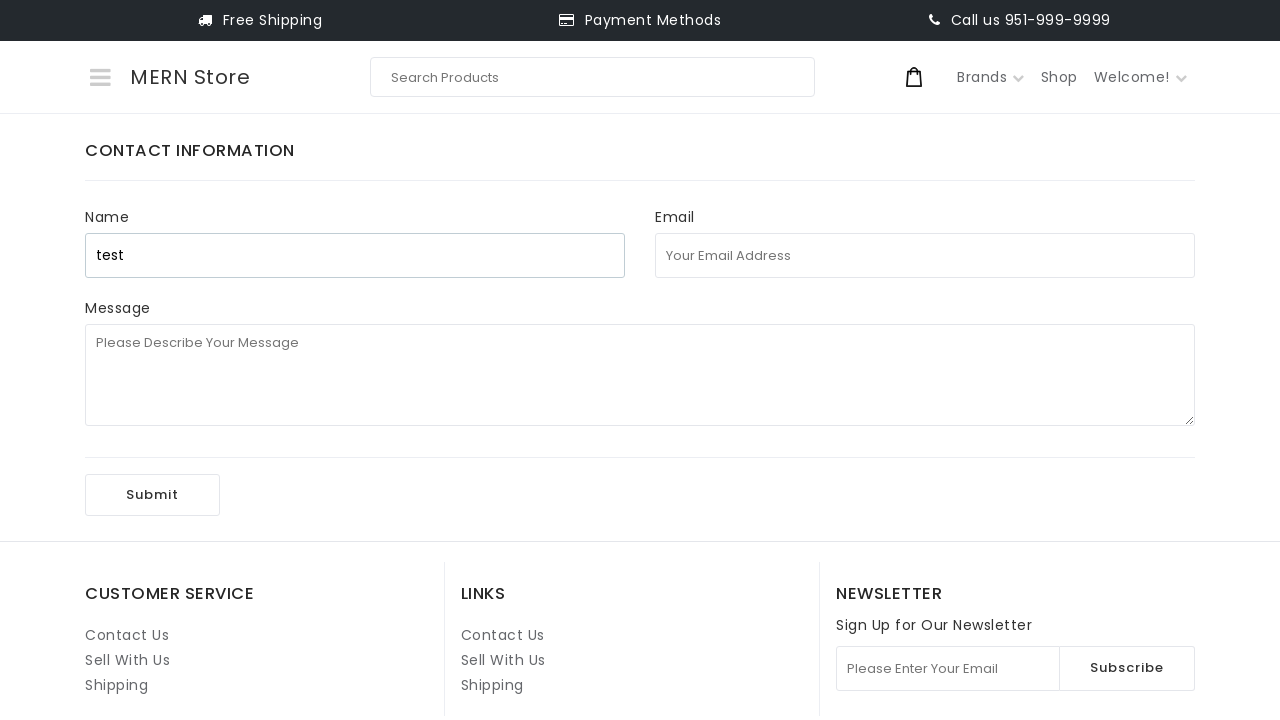

Clicked on email address field at (925, 255) on internal:role=textbox[name="Your Email Address"i]
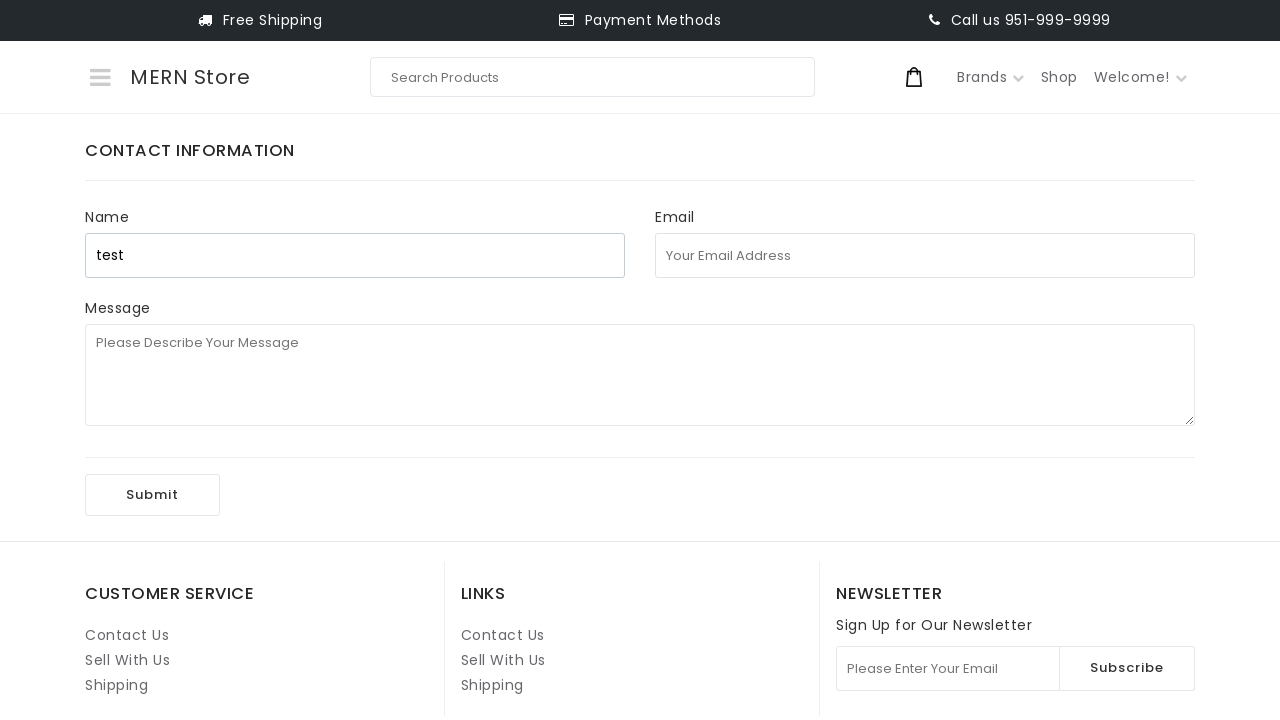

Filled email field with unique timestamp-based email: 1772492027697user7284@test.com on internal:role=textbox[name="Your Email Address"i]
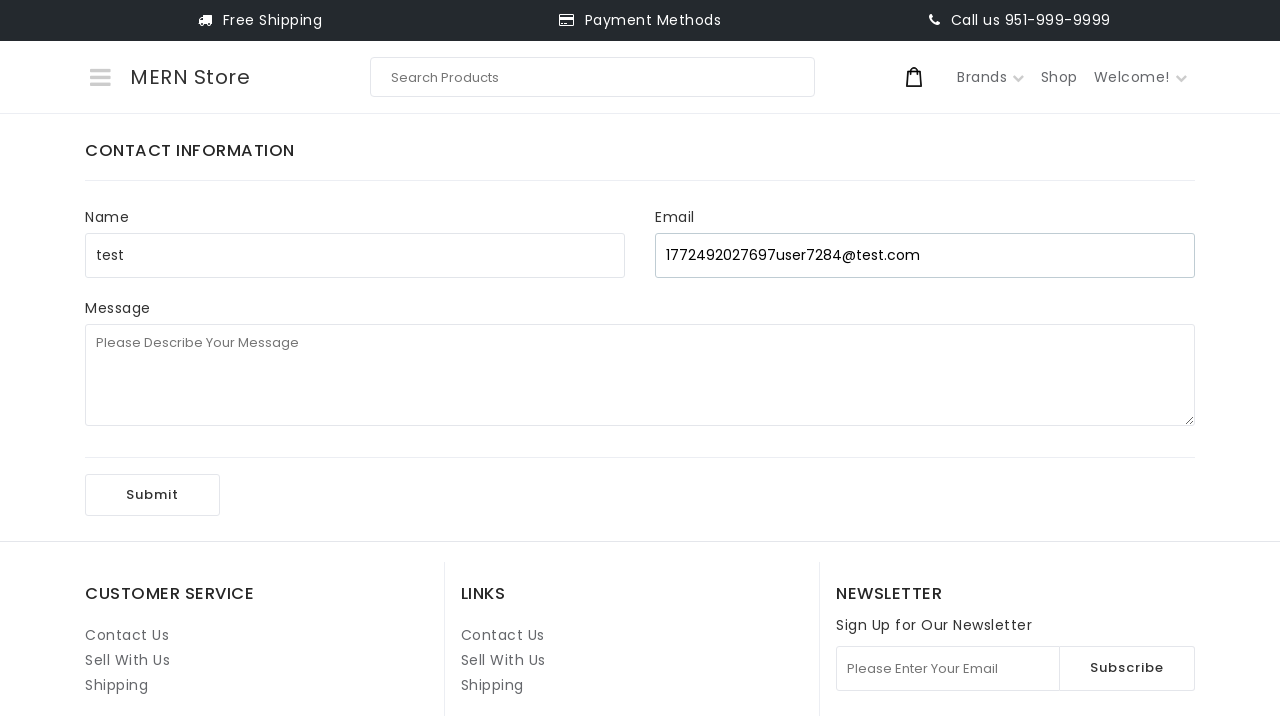

Clicked on message field at (640, 375) on internal:role=textbox[name="Please Describe Your Message"i]
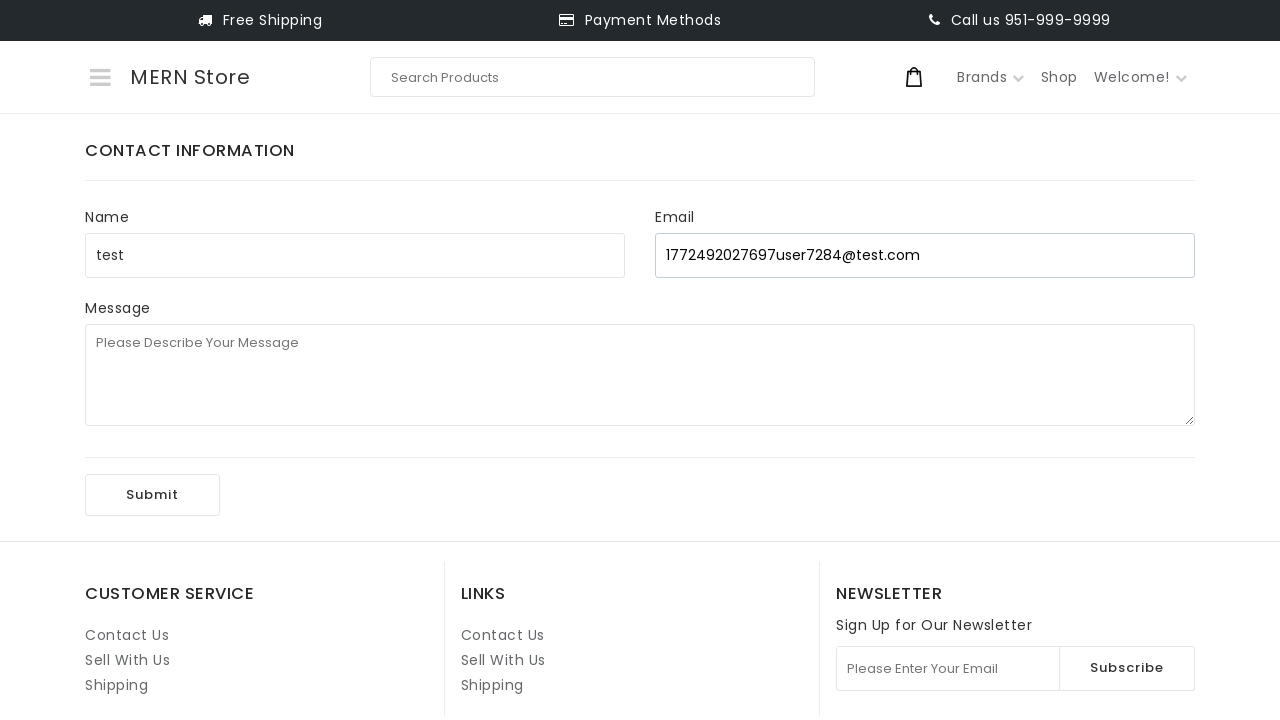

Filled message field with 'Hello my first test by Playwright!' on internal:role=textbox[name="Please Describe Your Message"i]
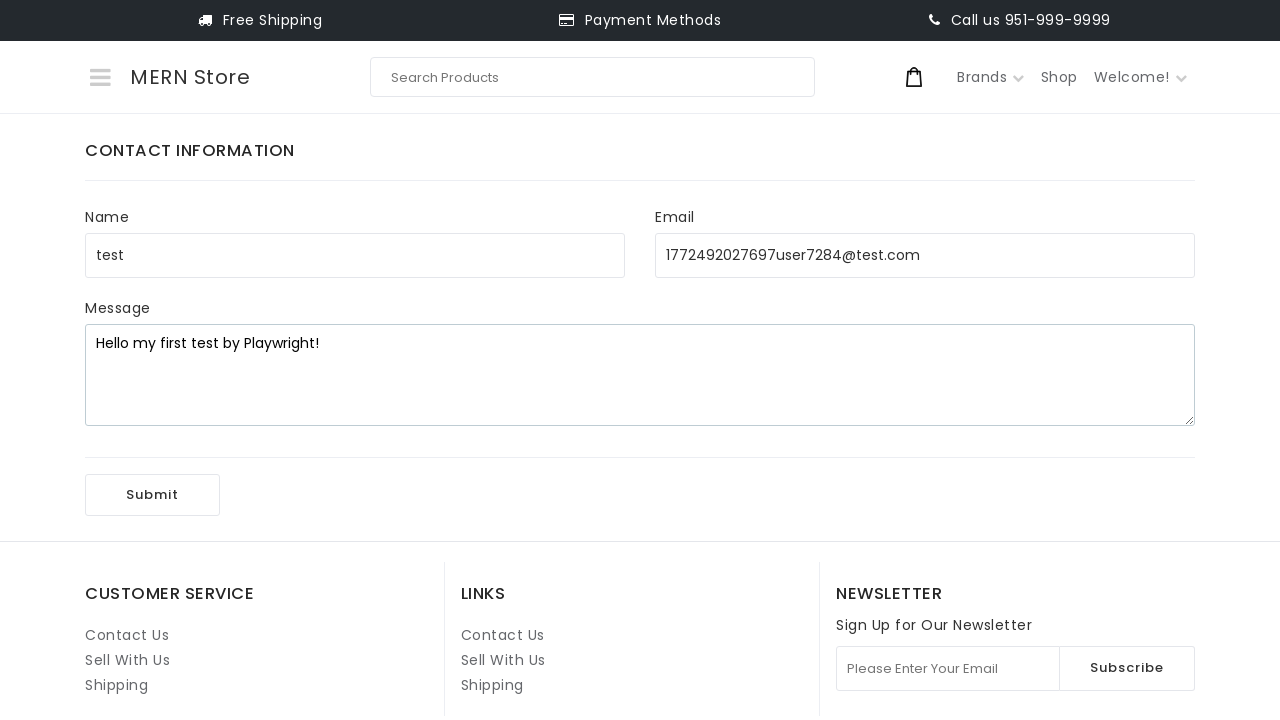

Clicked Submit button to submit the contact form at (152, 495) on internal:role=button[name="Submit"i]
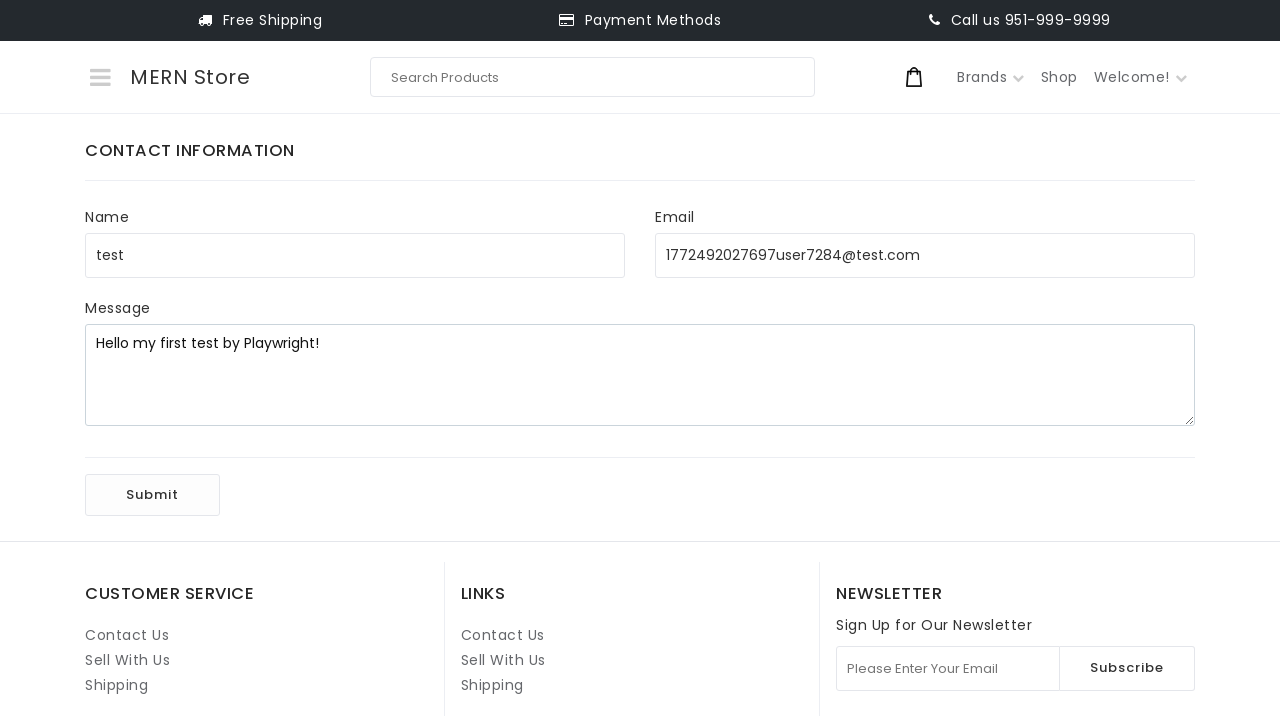

Verified form was cleared after submission
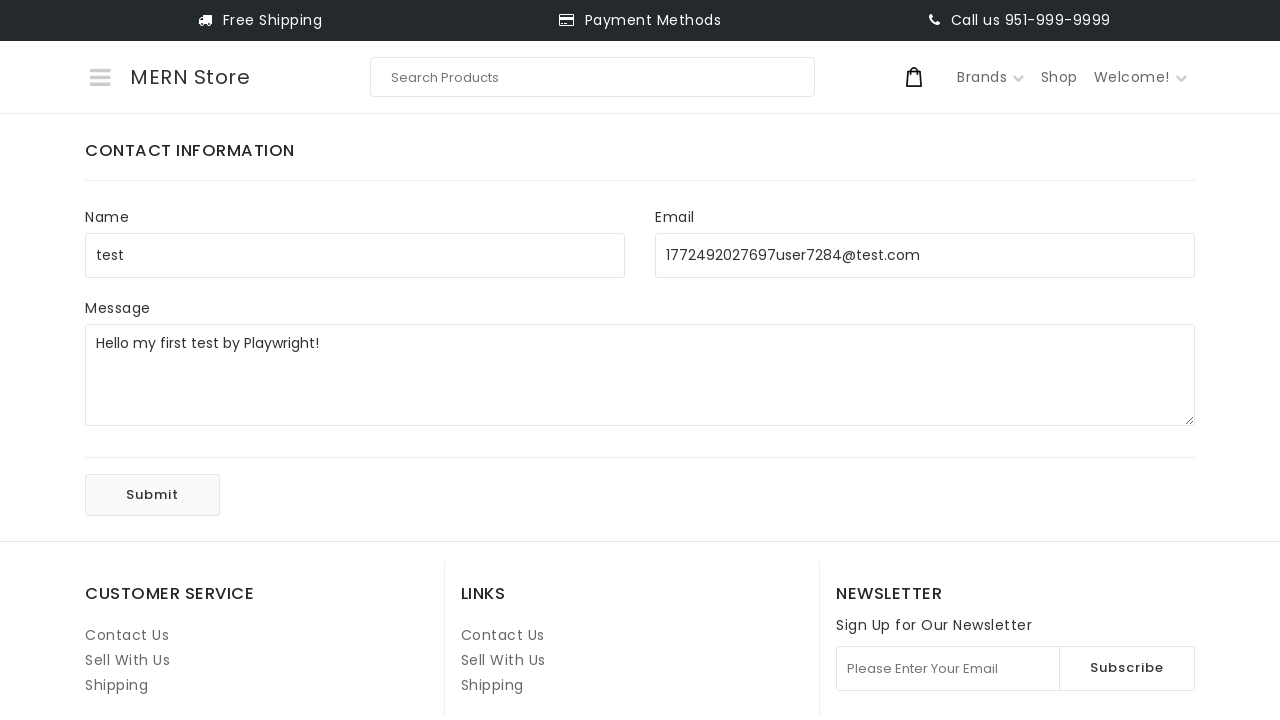

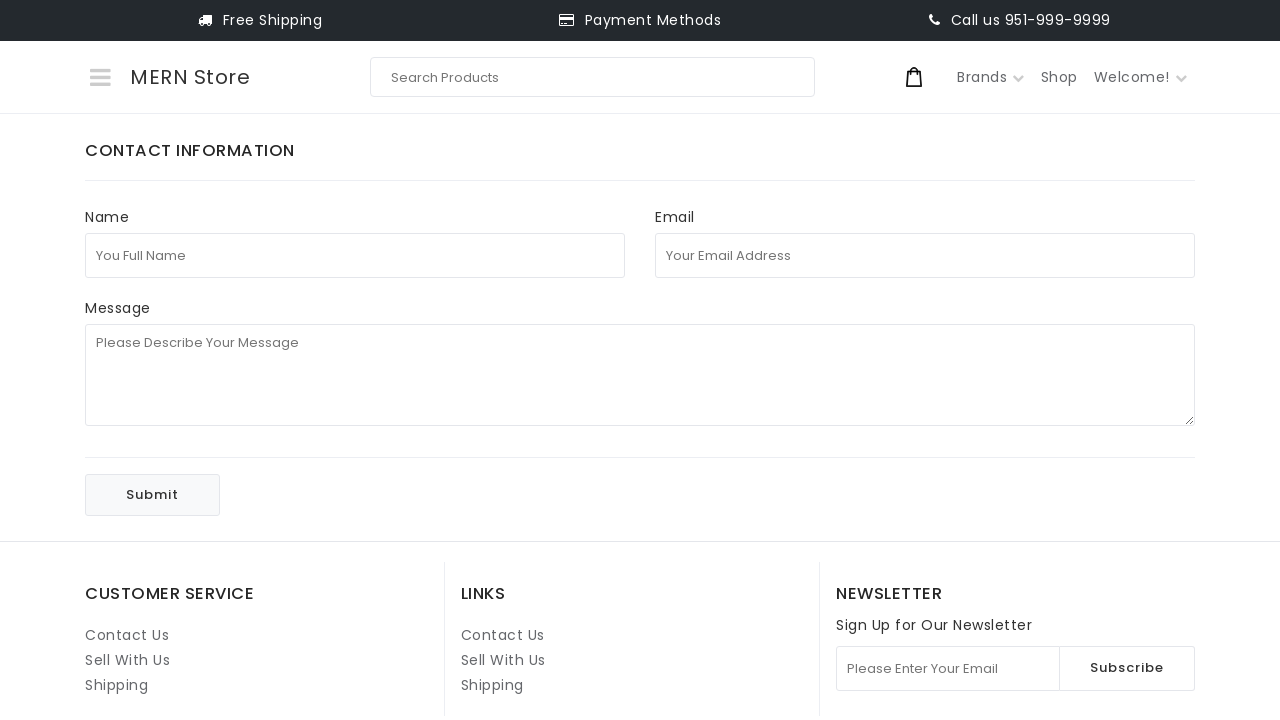